Navigates to an e-commerce shop, clicks on the ACCESSORIES category in the top menu, and scrolls through each product item on the page to bring them into view.

Starting URL: https://shop.one-shore.com

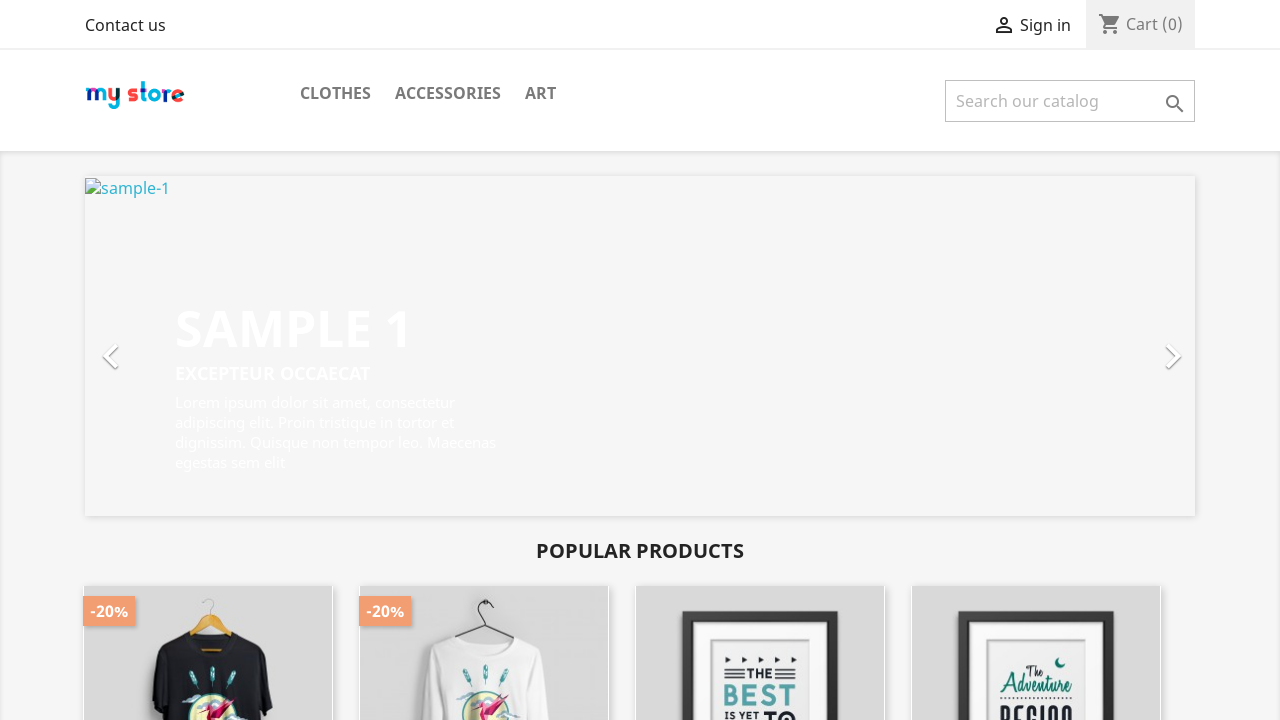

Clicked ACCESSORIES category in top menu at (448, 94) on #top-menu >> text=ACCESSORIES
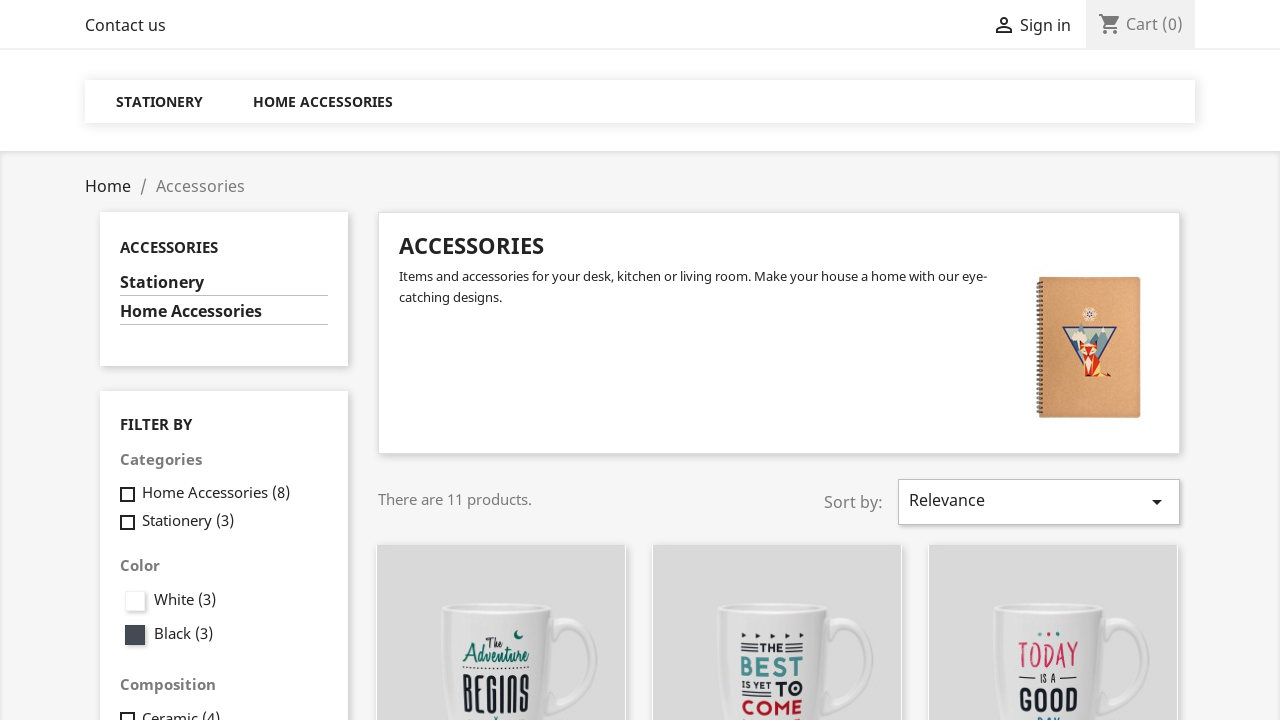

Product articles loaded on page
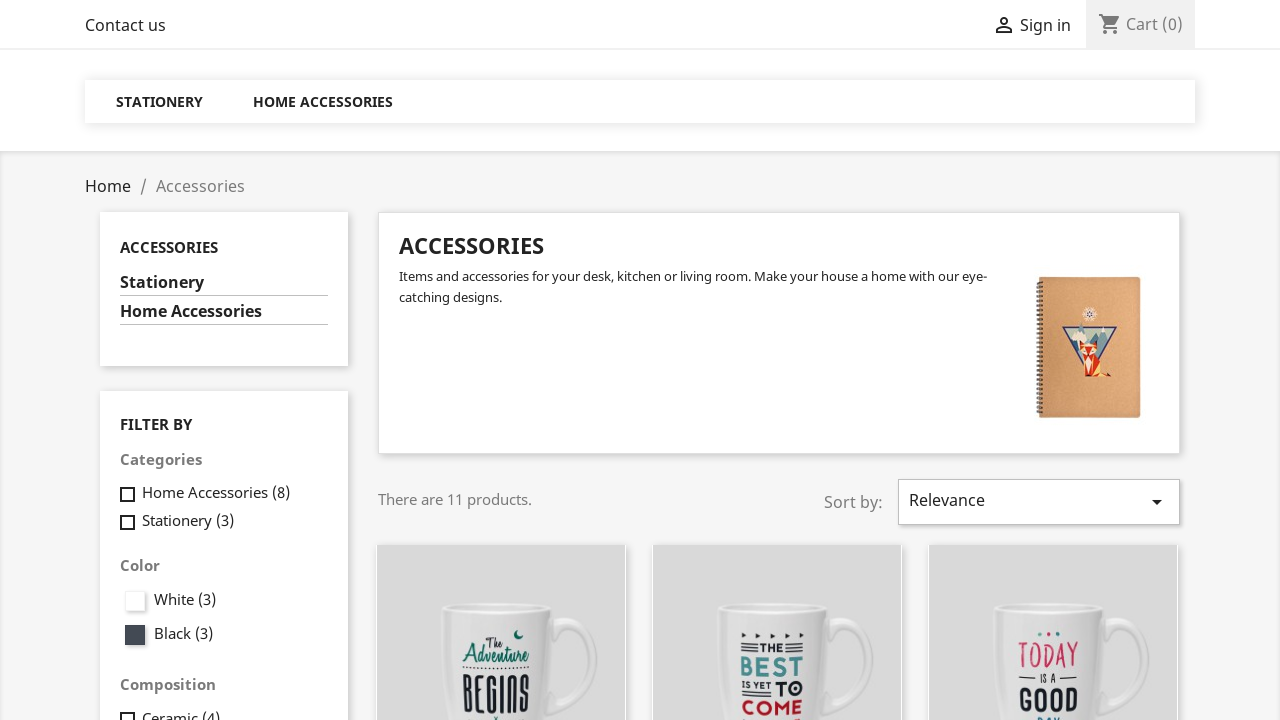

Retrieved all product items from page
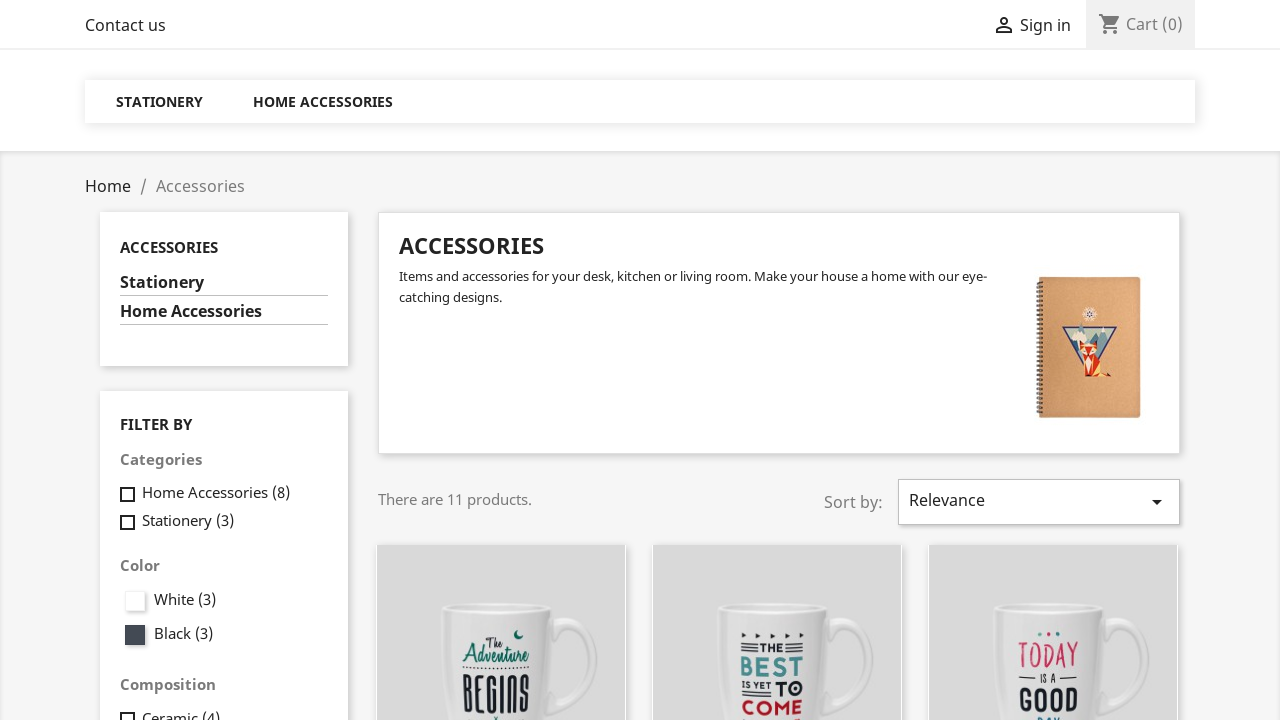

Scrolled product item into view
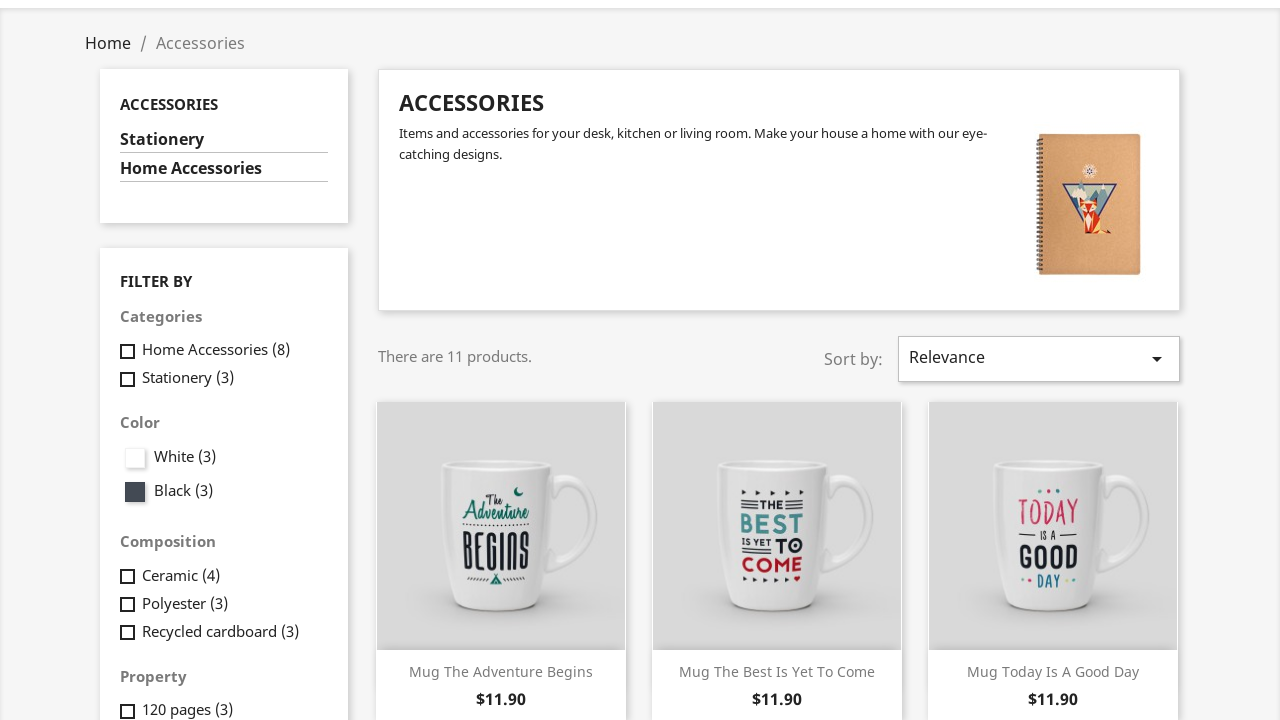

Waited 500ms for lazy-loaded content to appear
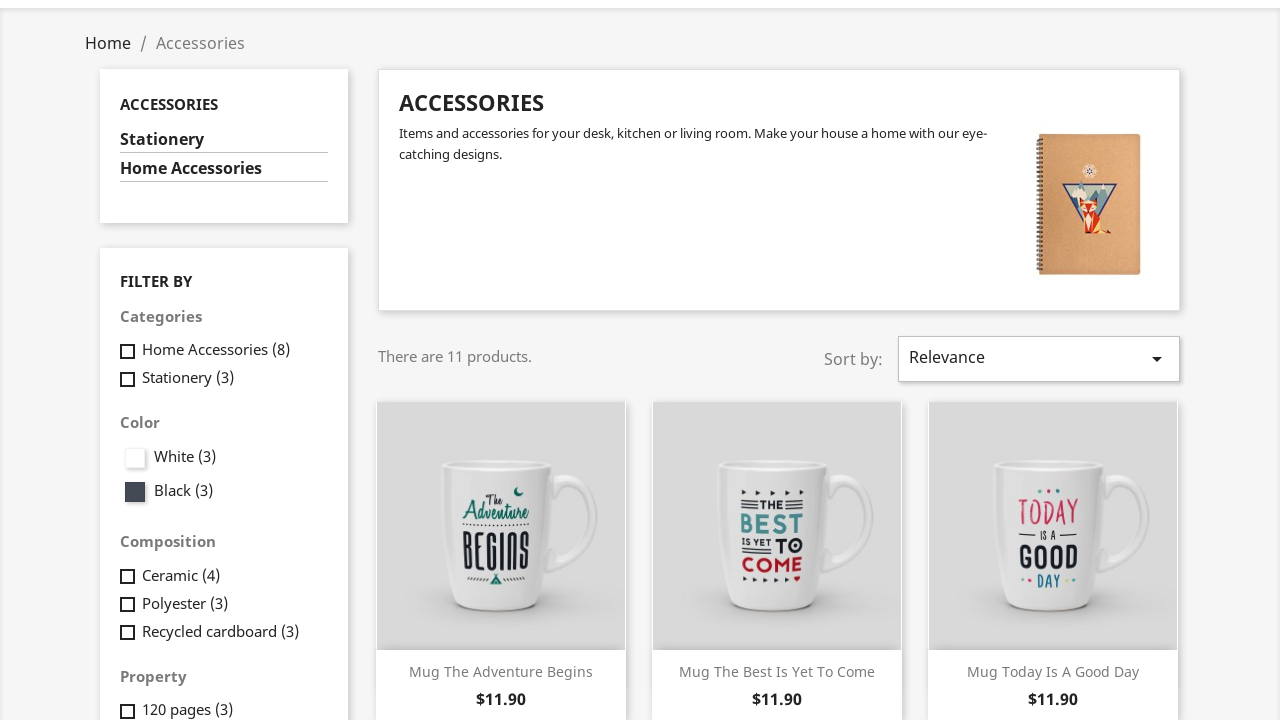

Scrolled product item into view
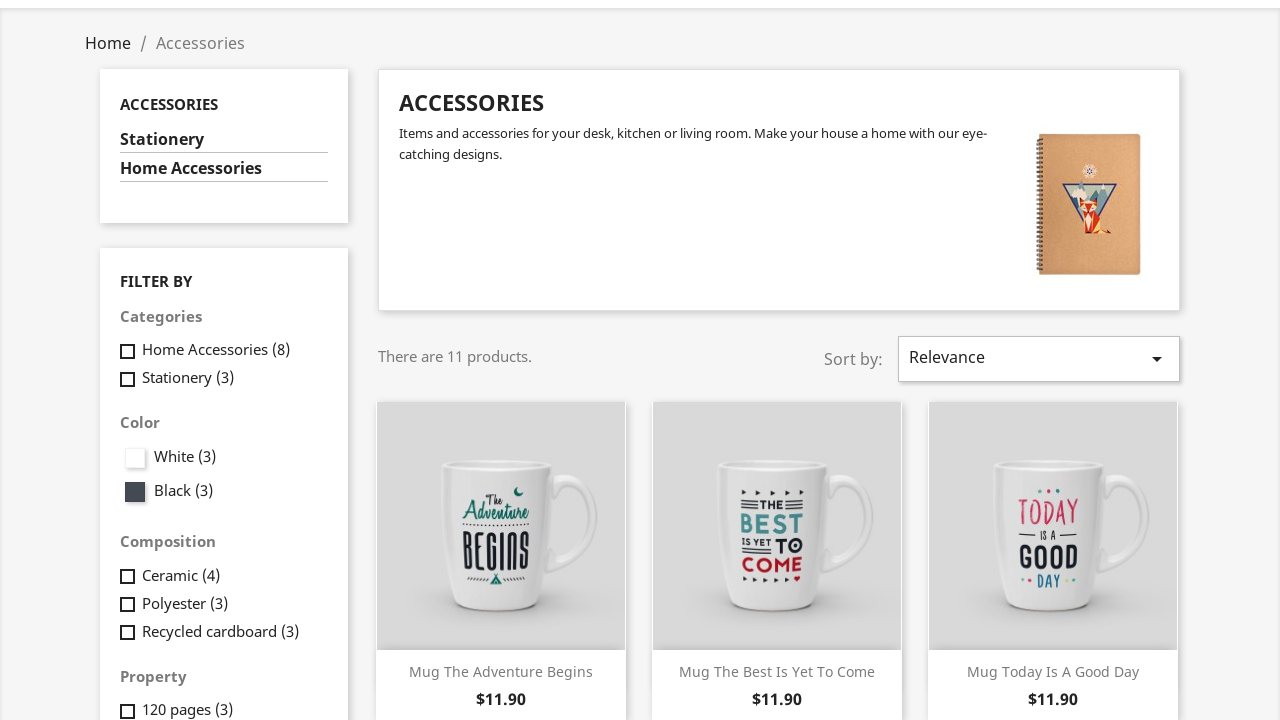

Waited 500ms for lazy-loaded content to appear
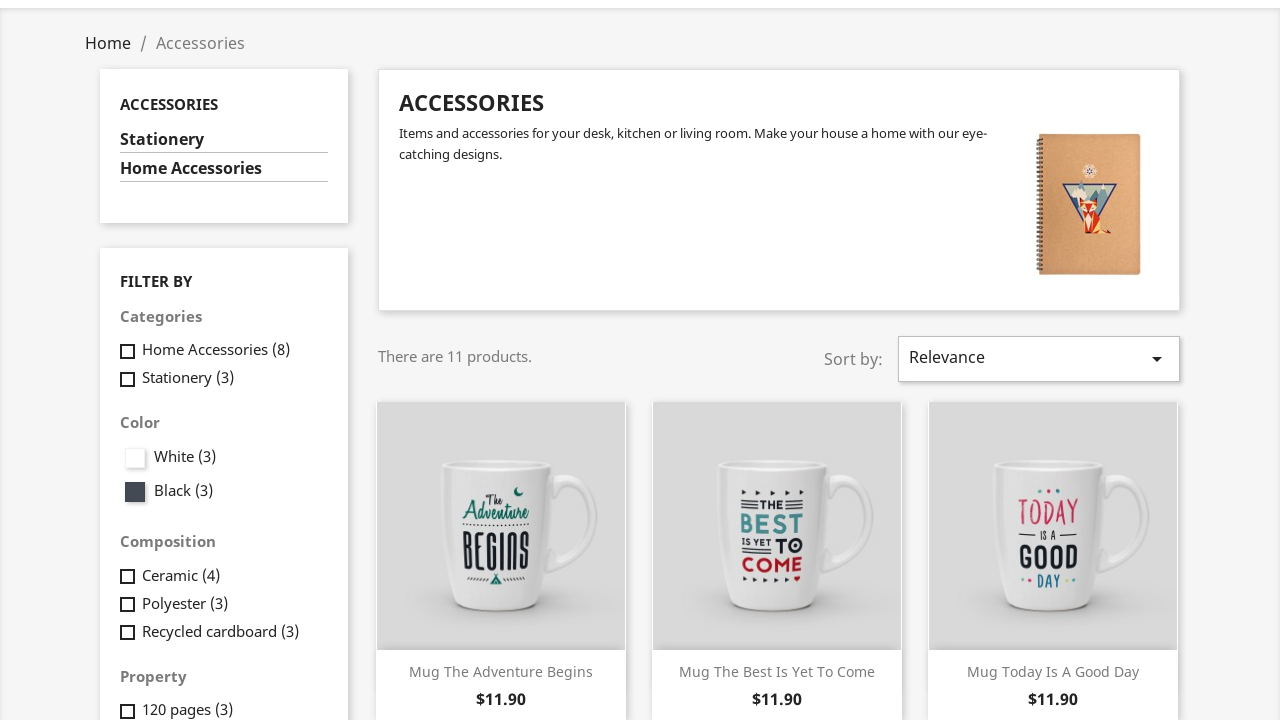

Scrolled product item into view
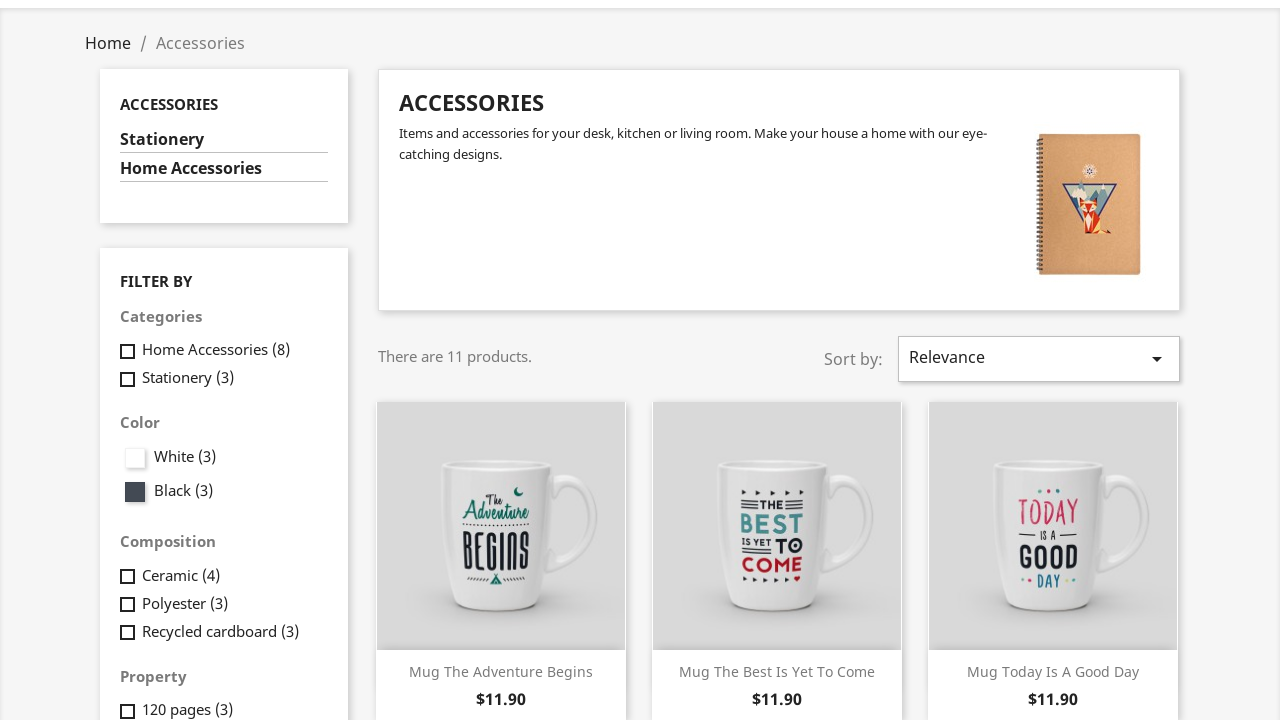

Waited 500ms for lazy-loaded content to appear
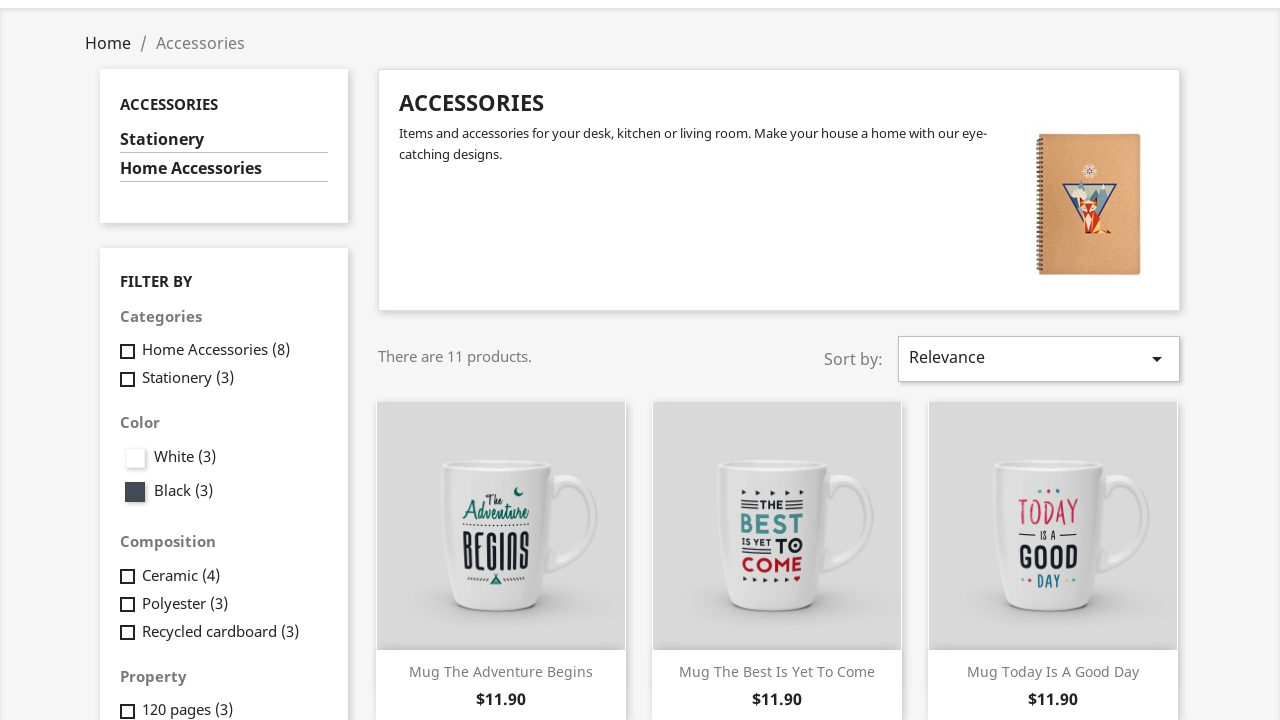

Scrolled product item into view
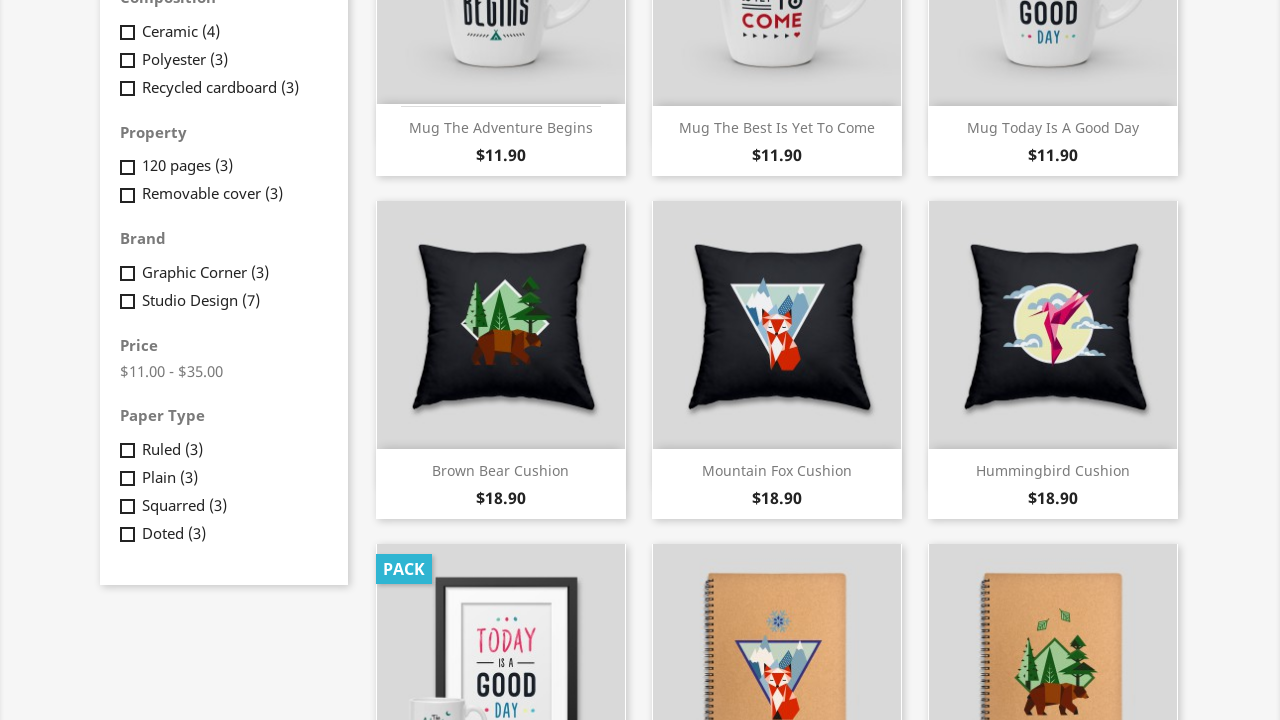

Waited 500ms for lazy-loaded content to appear
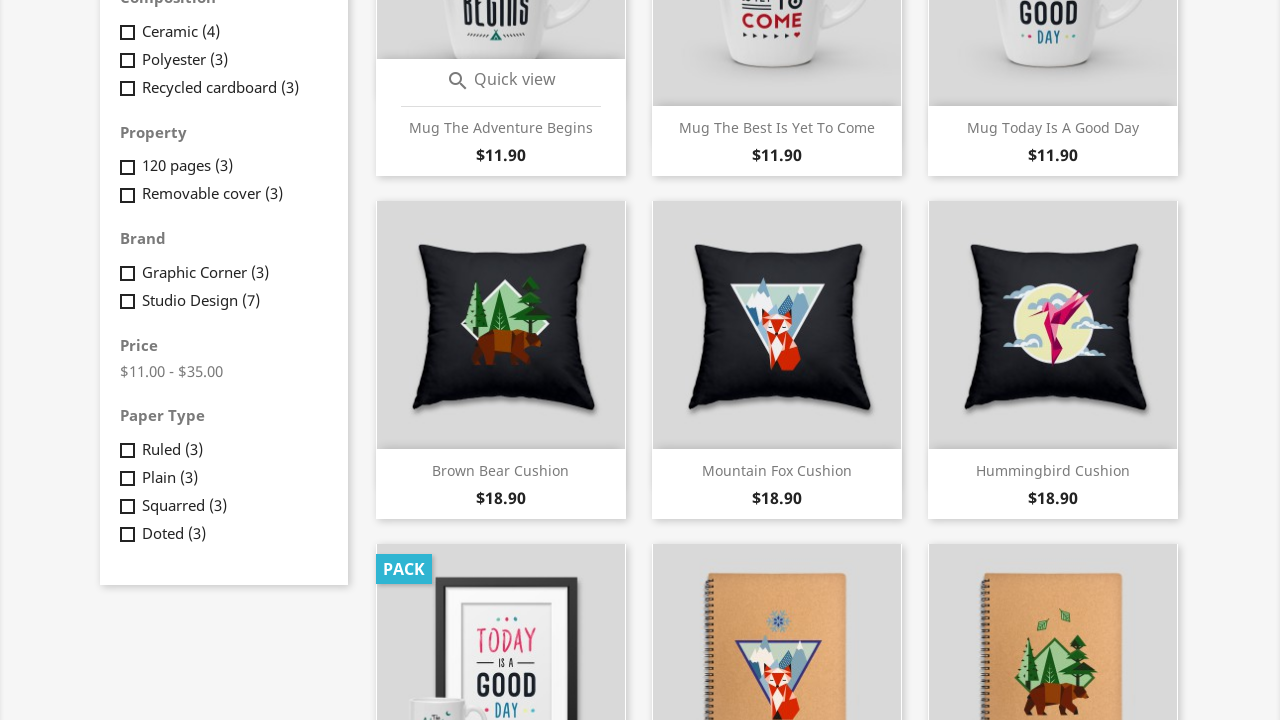

Scrolled product item into view
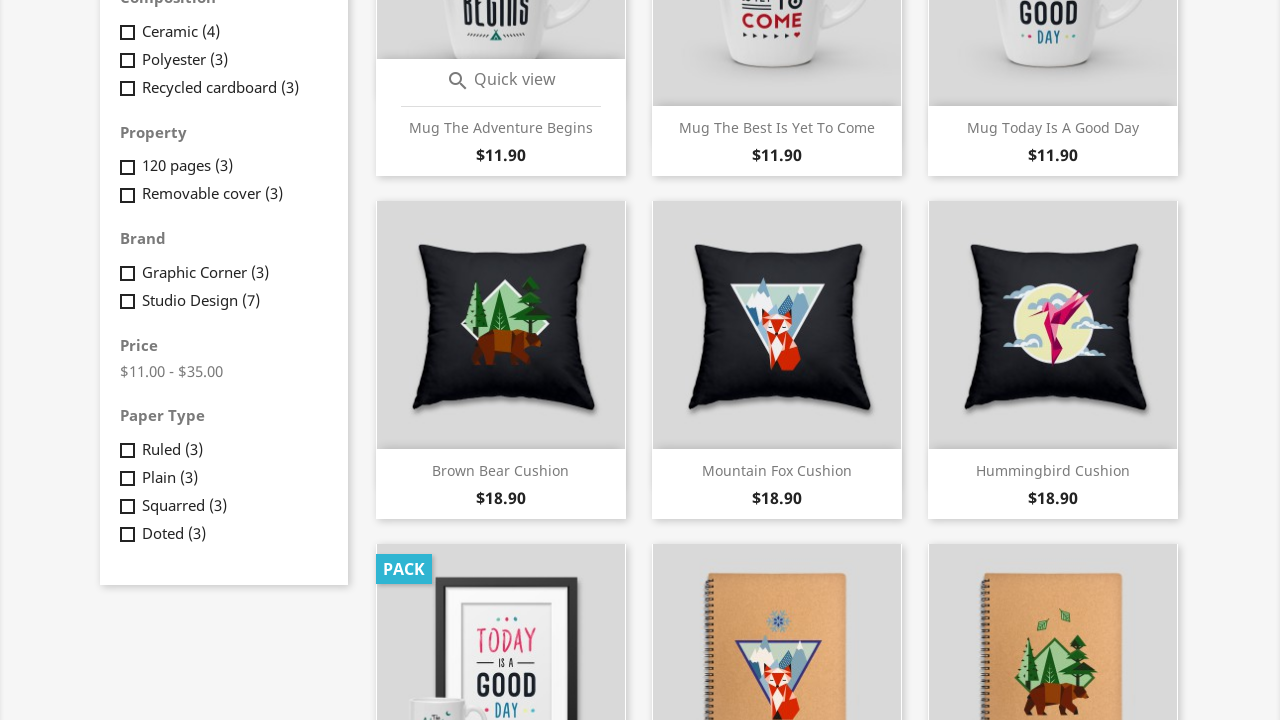

Waited 500ms for lazy-loaded content to appear
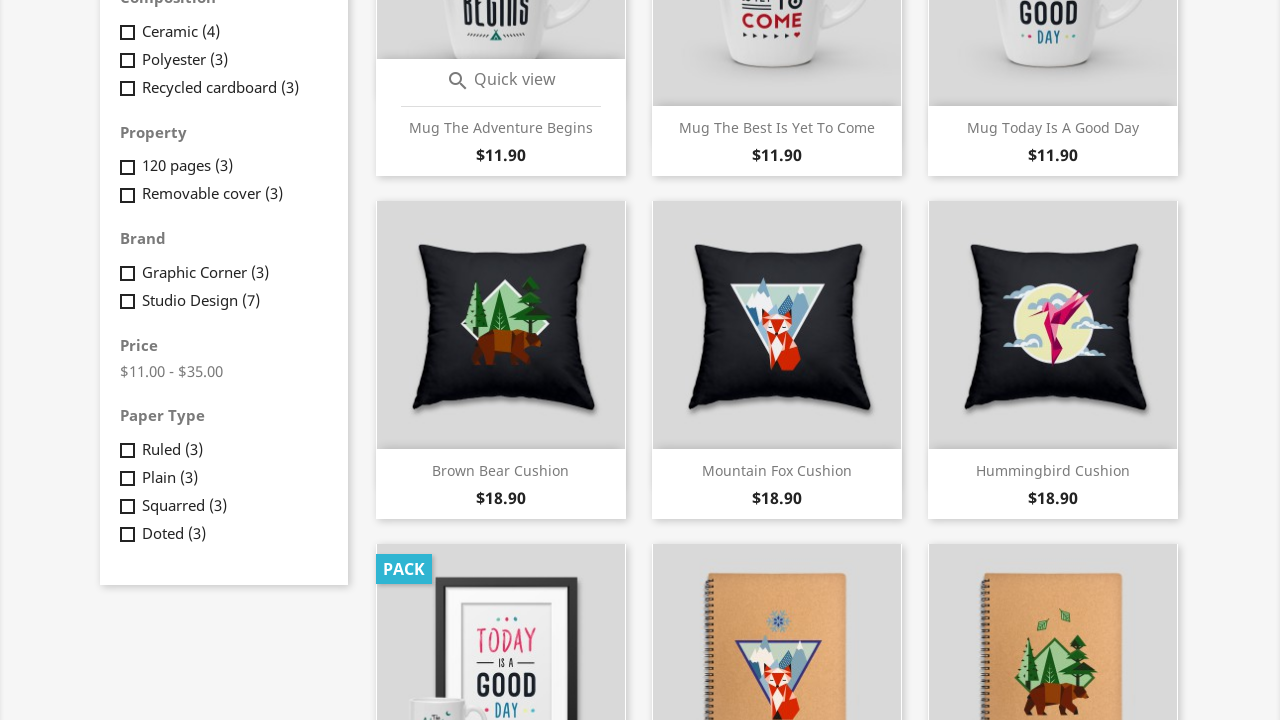

Scrolled product item into view
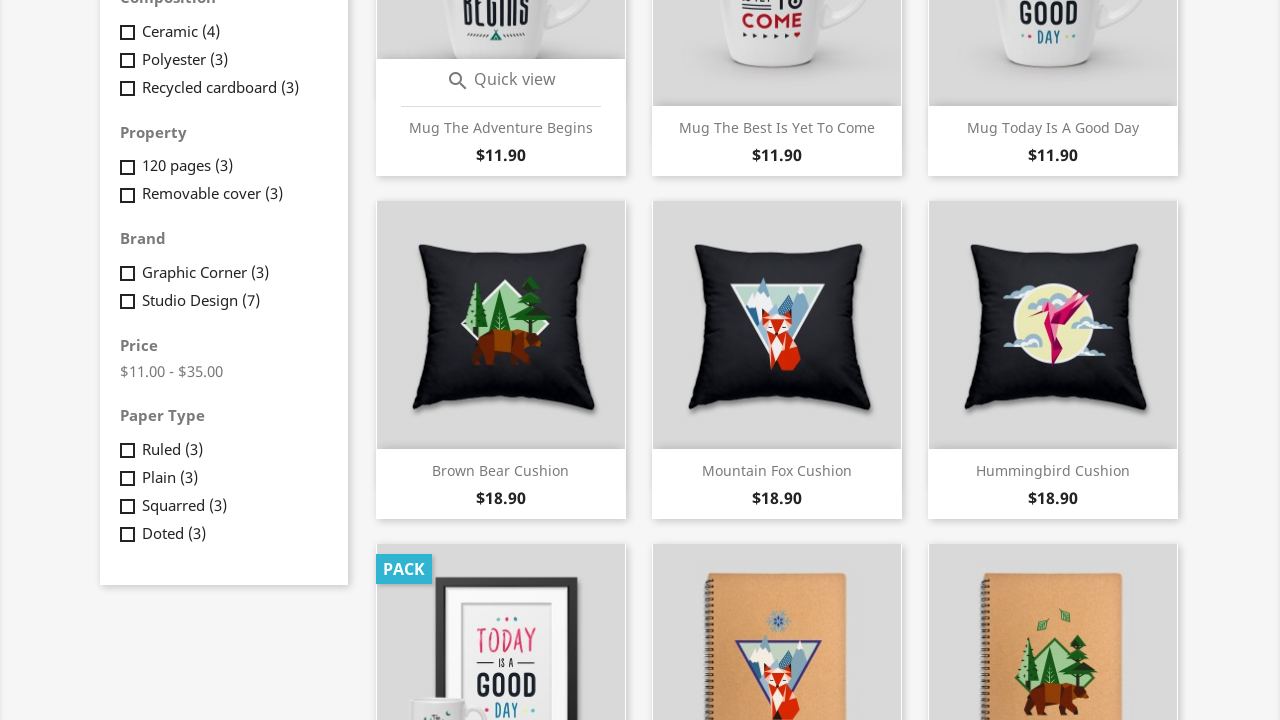

Waited 500ms for lazy-loaded content to appear
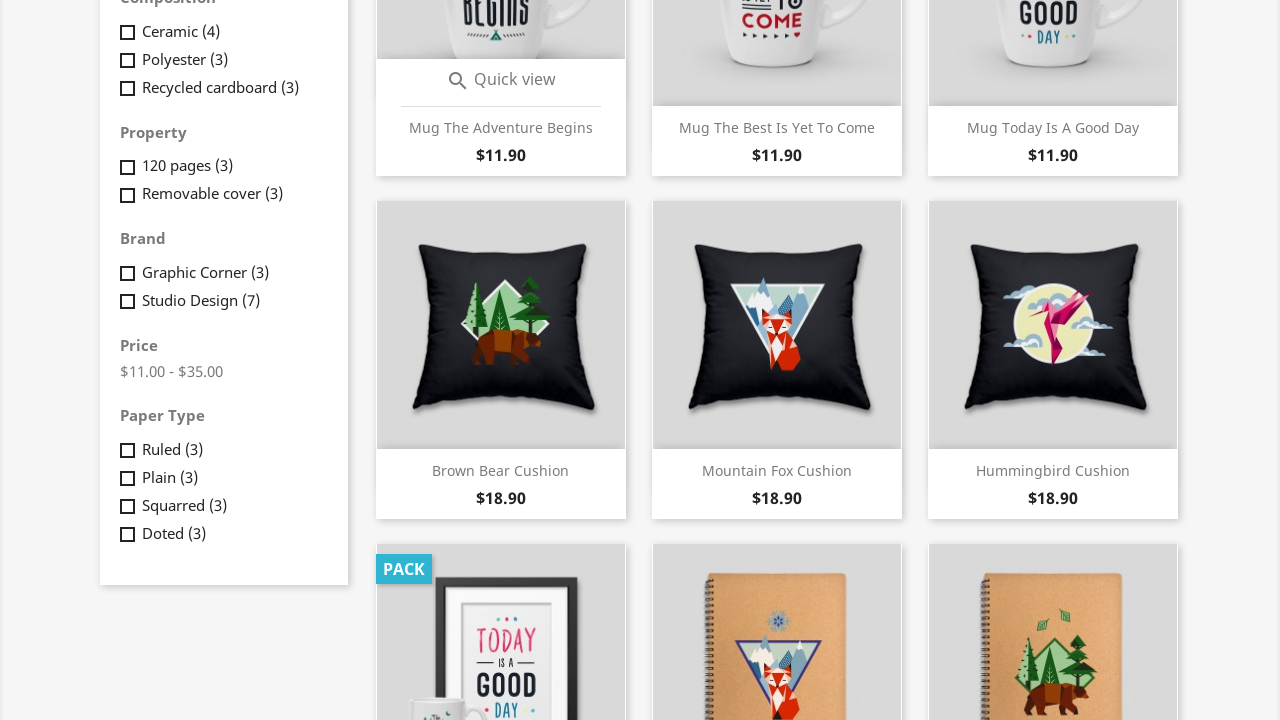

Scrolled product item into view
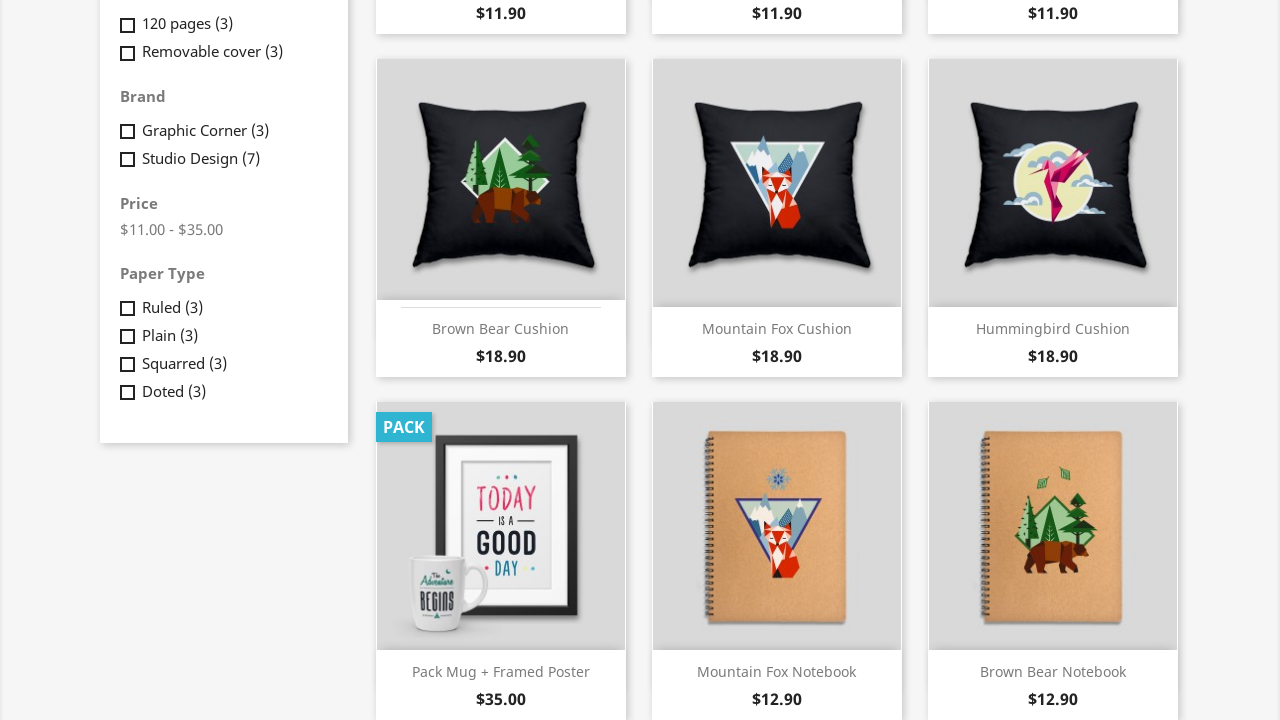

Waited 500ms for lazy-loaded content to appear
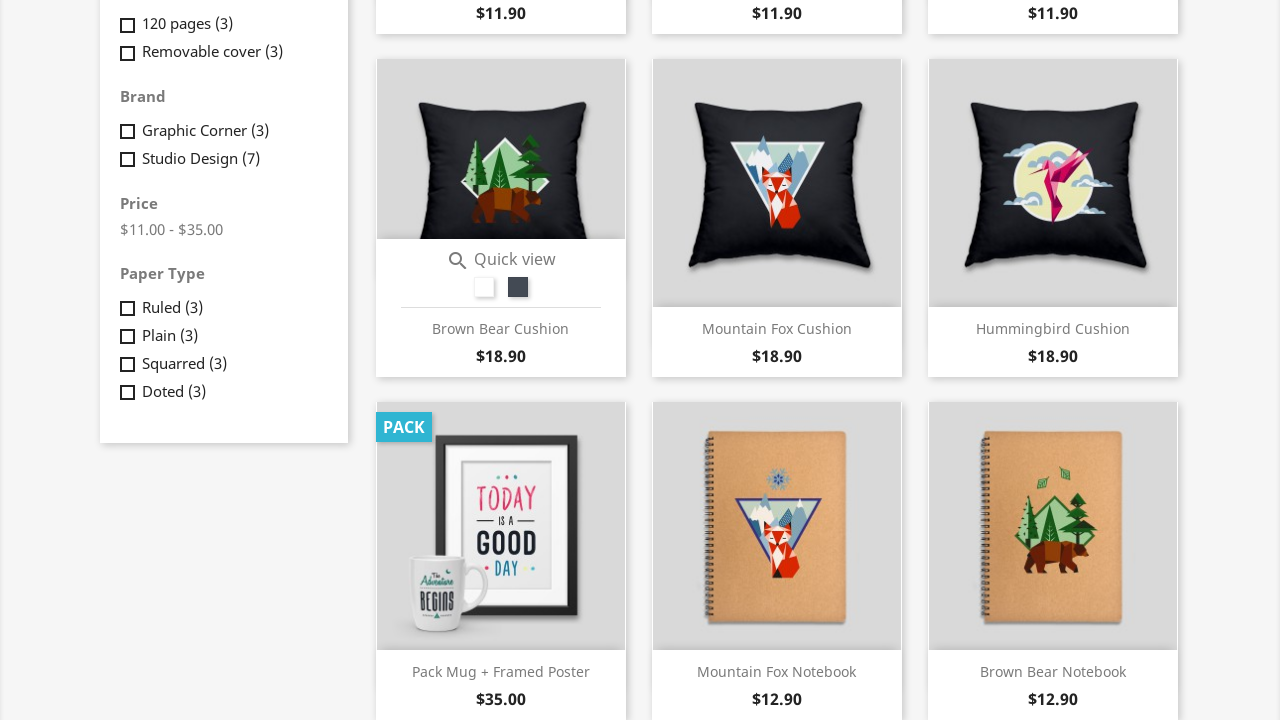

Scrolled product item into view
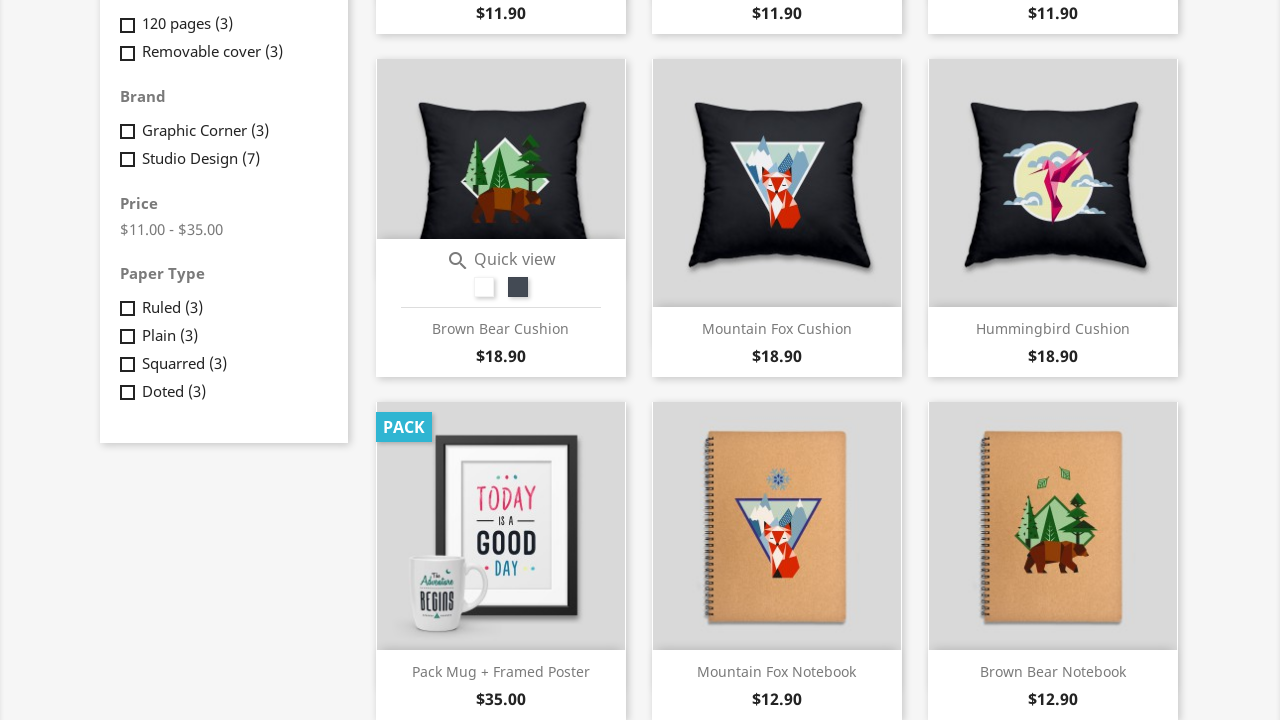

Waited 500ms for lazy-loaded content to appear
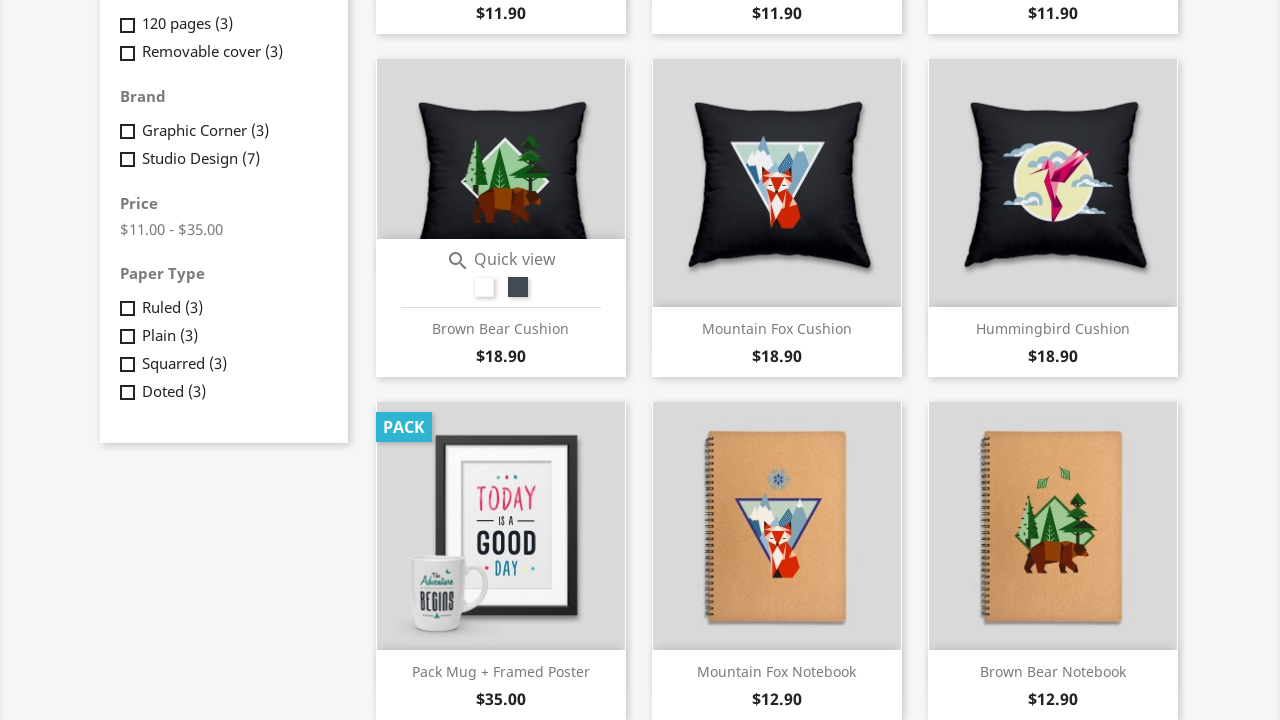

Scrolled product item into view
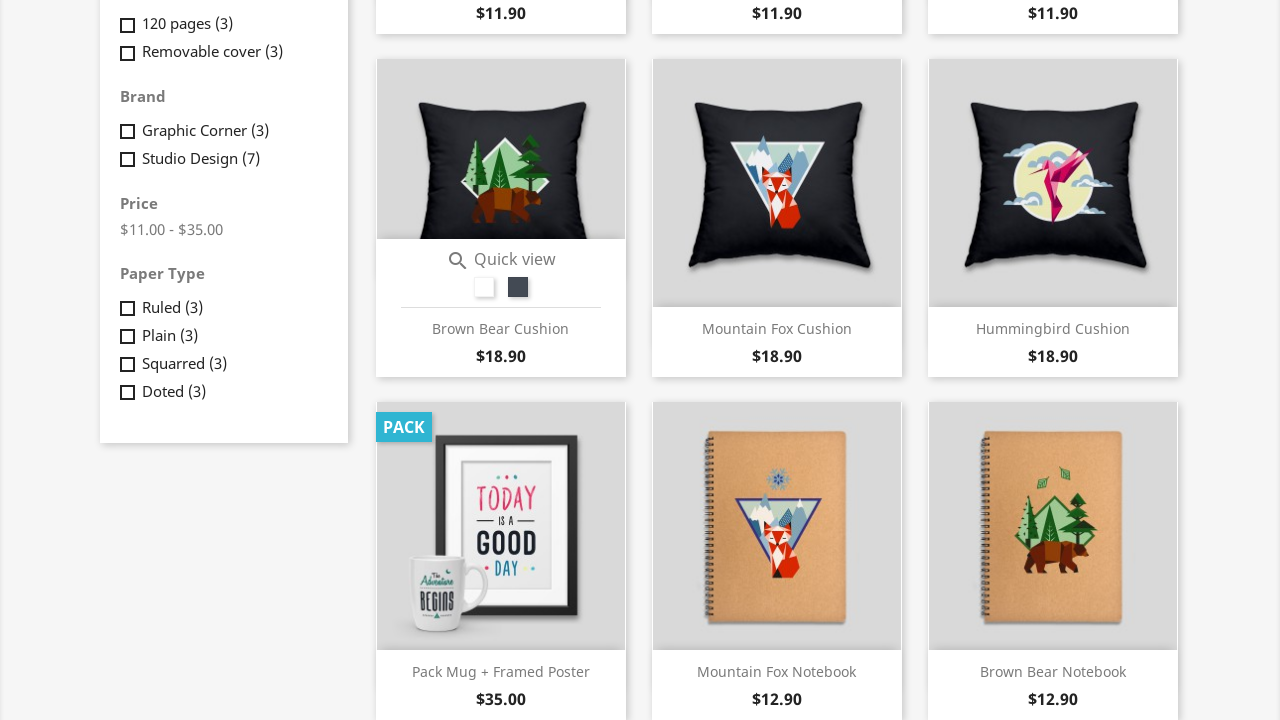

Waited 500ms for lazy-loaded content to appear
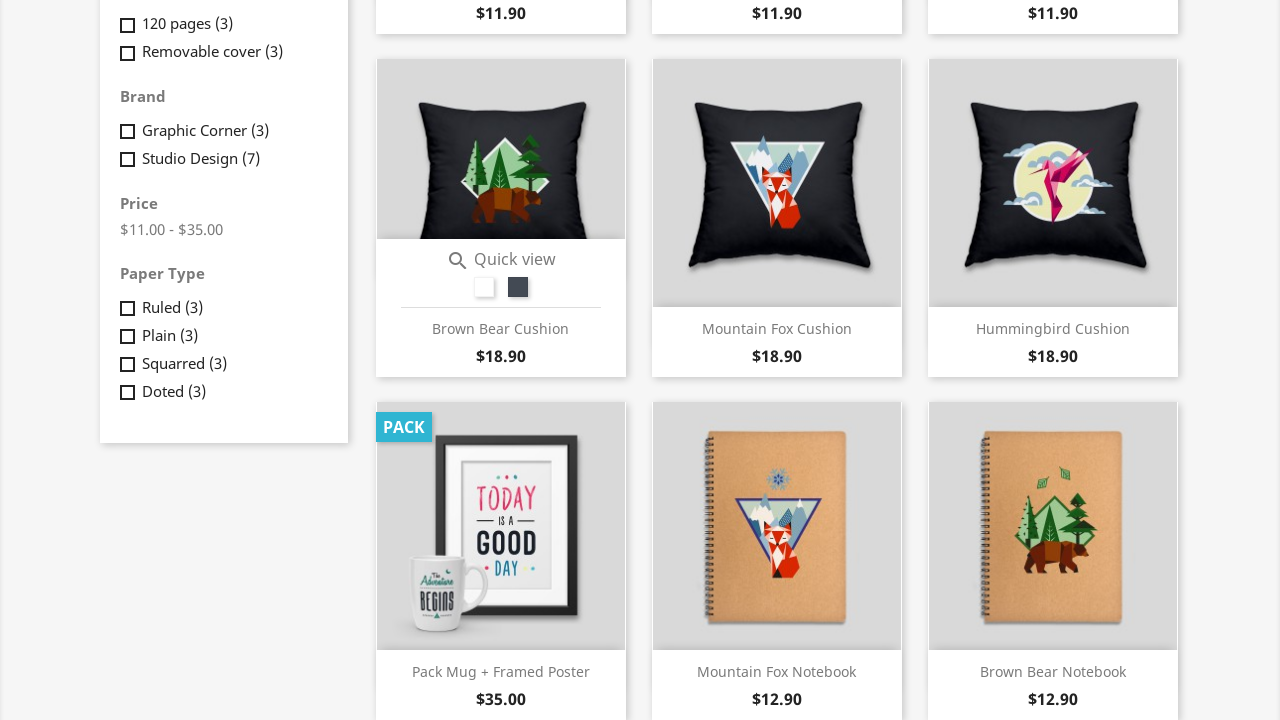

Scrolled product item into view
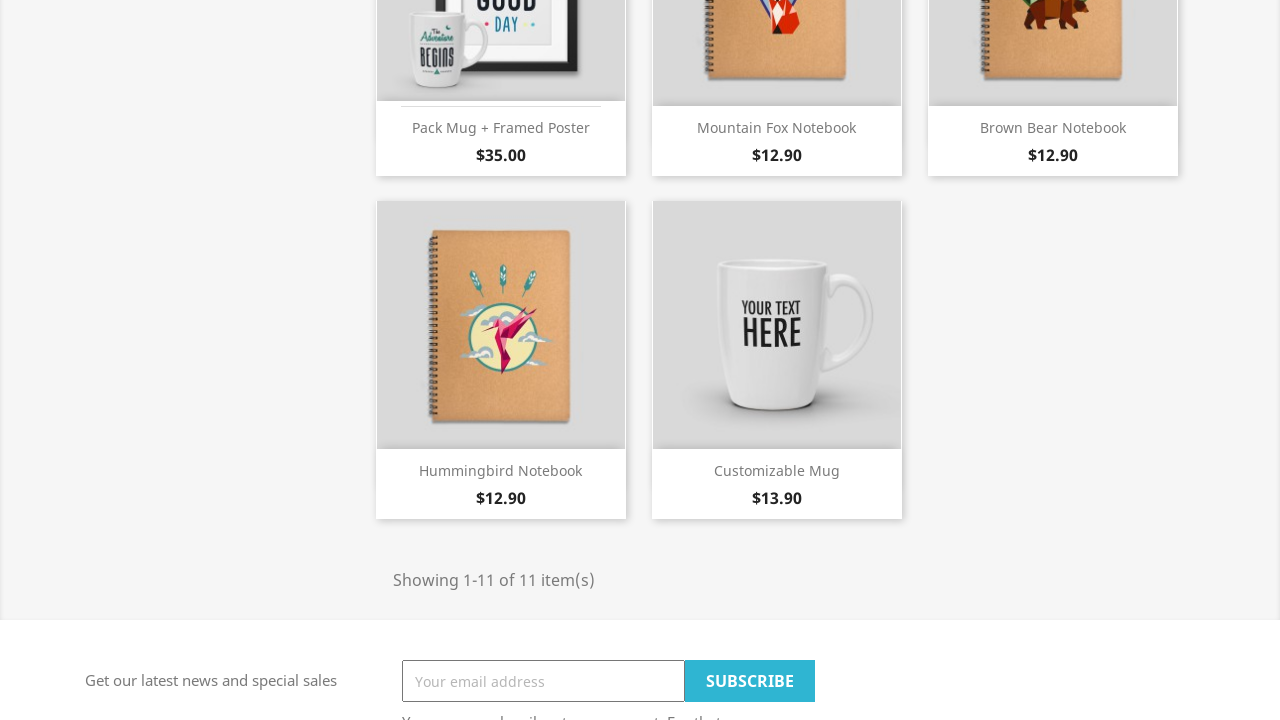

Waited 500ms for lazy-loaded content to appear
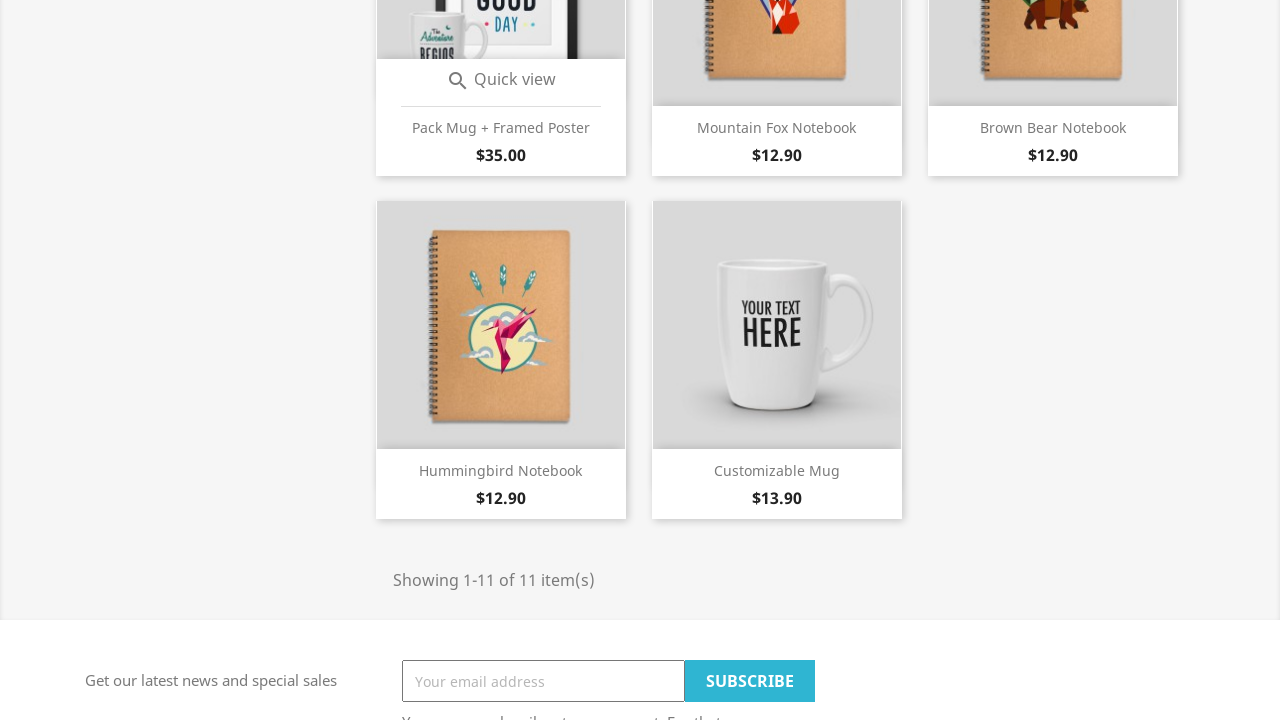

Scrolled product item into view
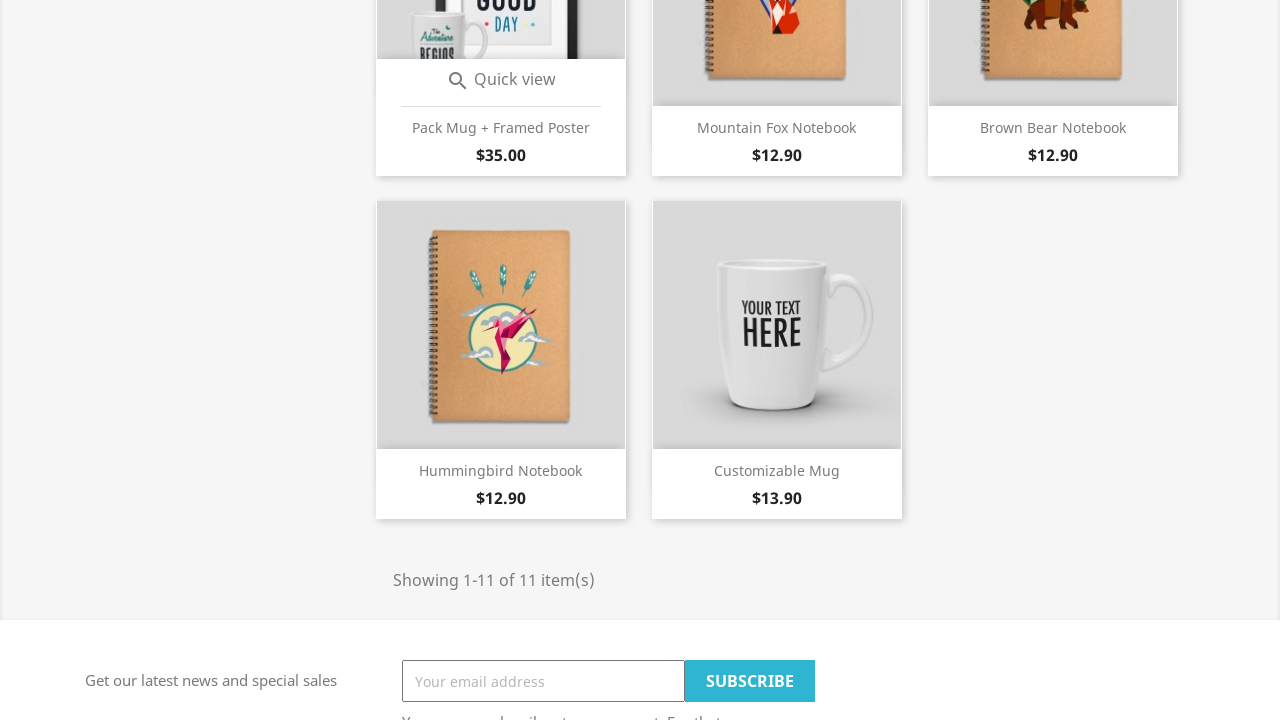

Waited 500ms for lazy-loaded content to appear
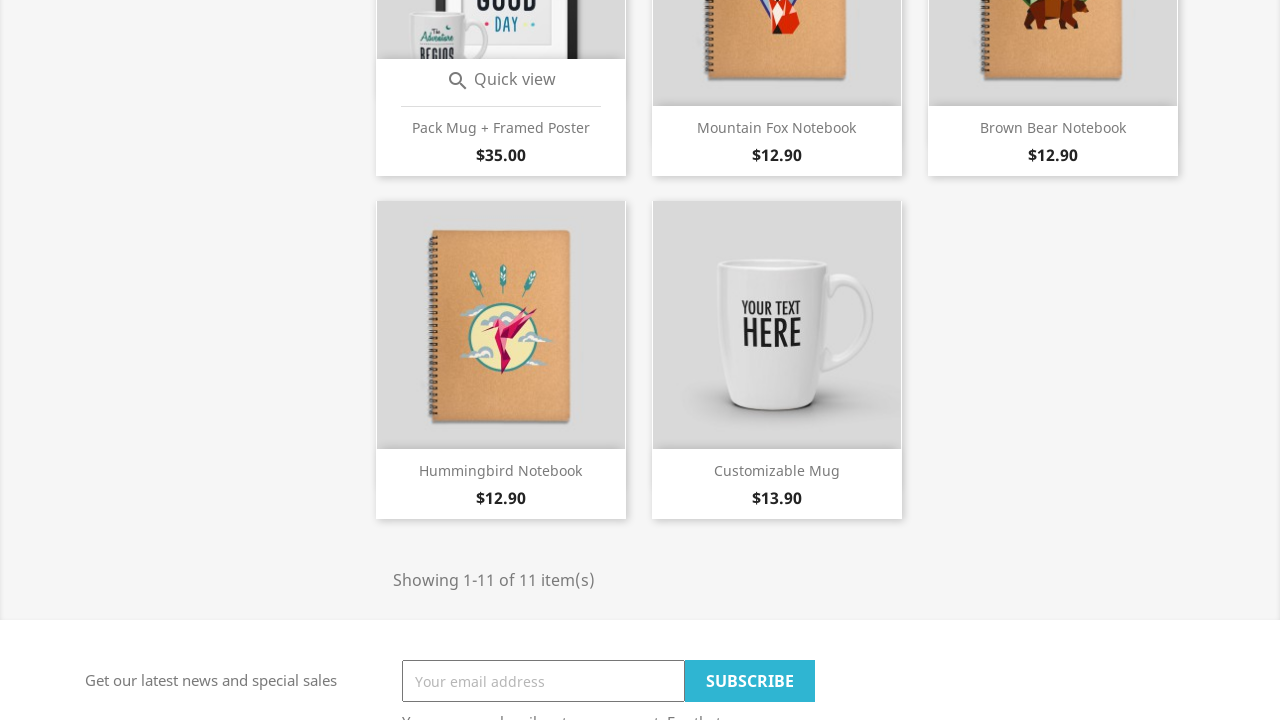

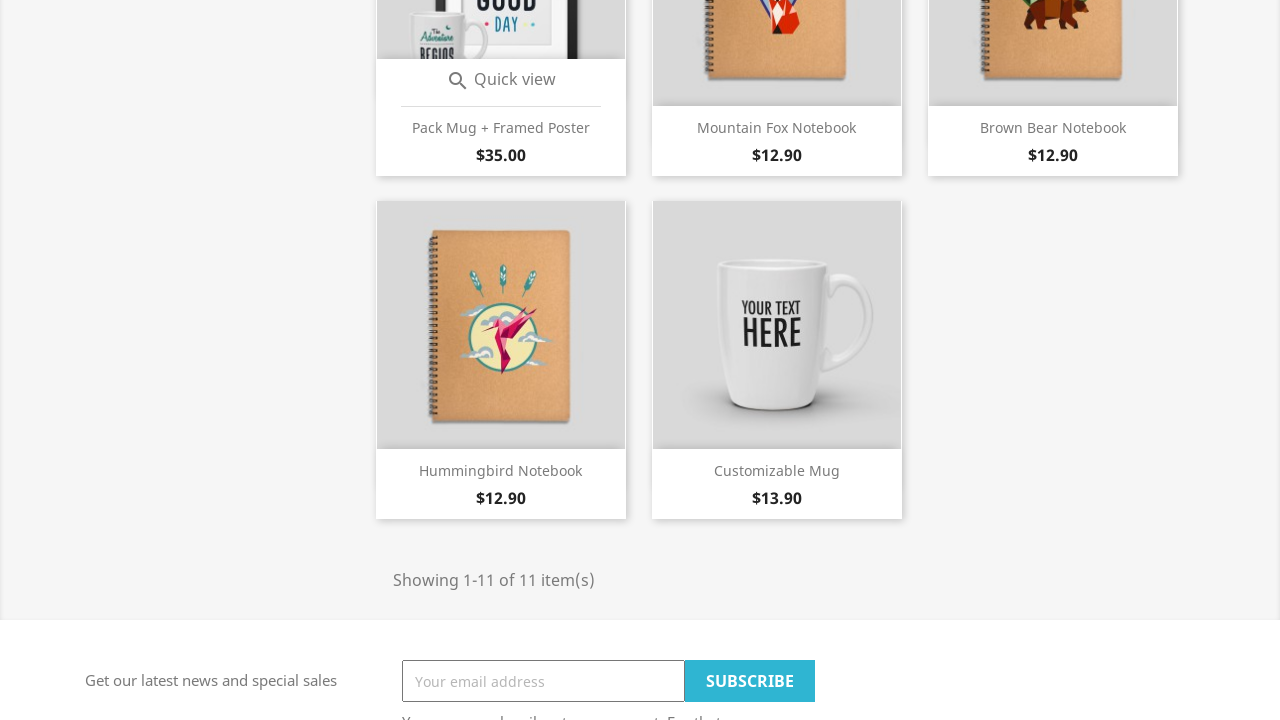